Tests navigation to the API documentation page by clicking the API link in the navigation

Starting URL: https://playwright.dev/

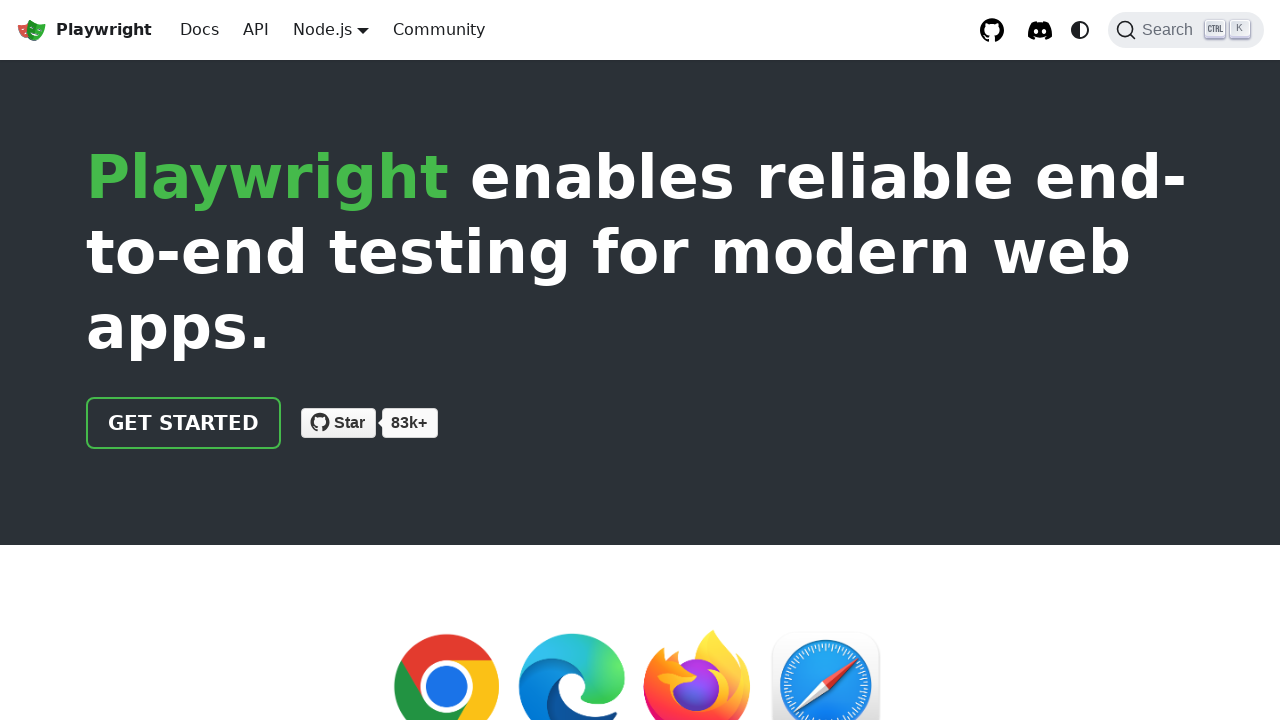

Clicked API link in navigation at (256, 30) on internal:role=link[name="API"i]
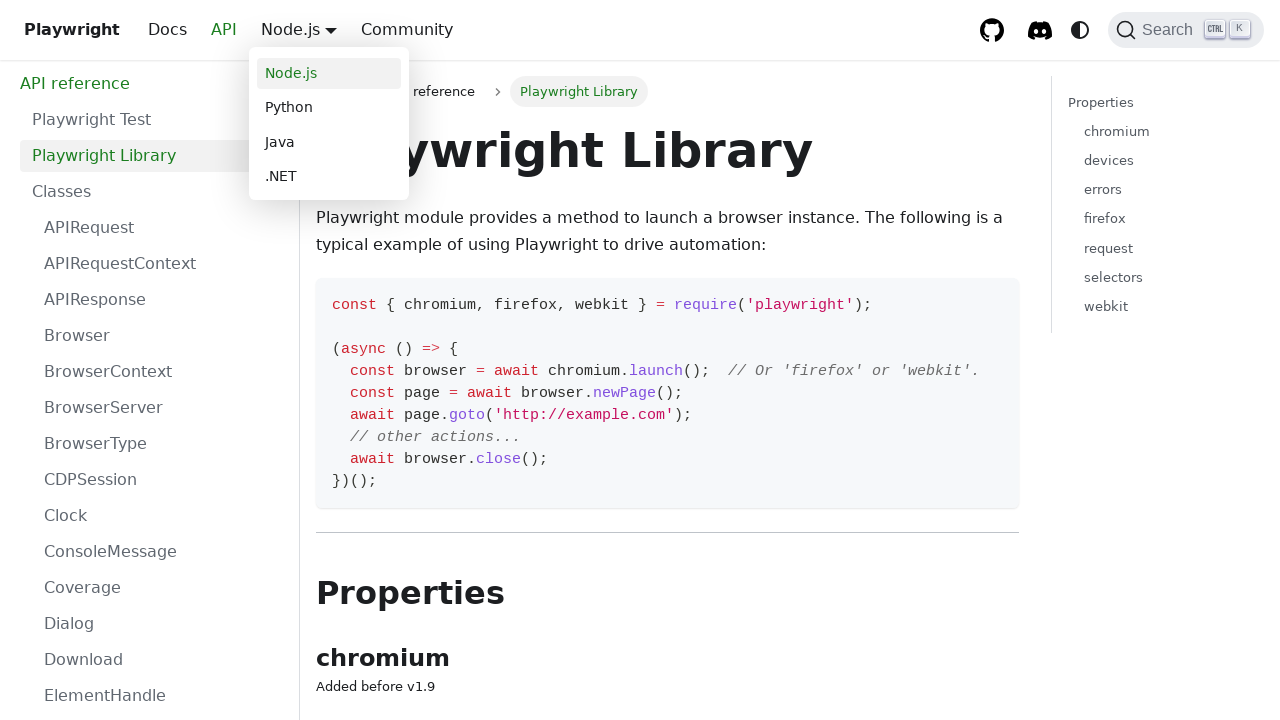

API documentation page fully loaded
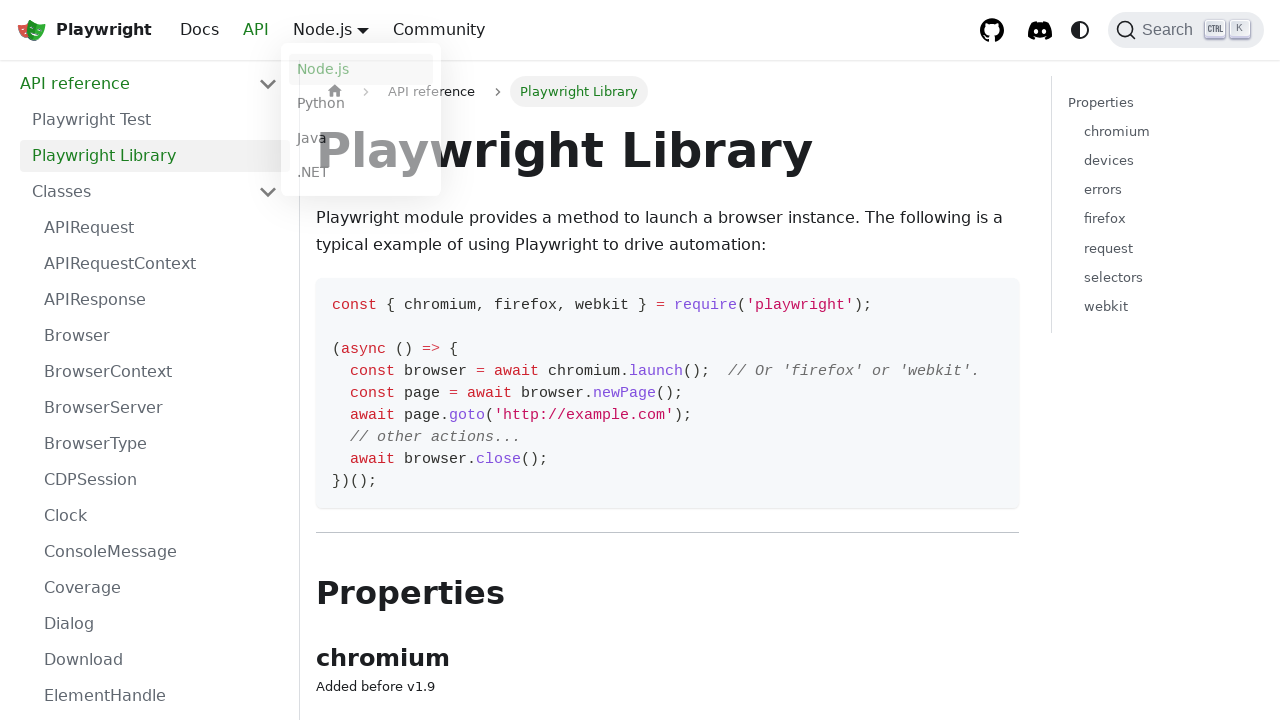

Verified that URL contains 'api'
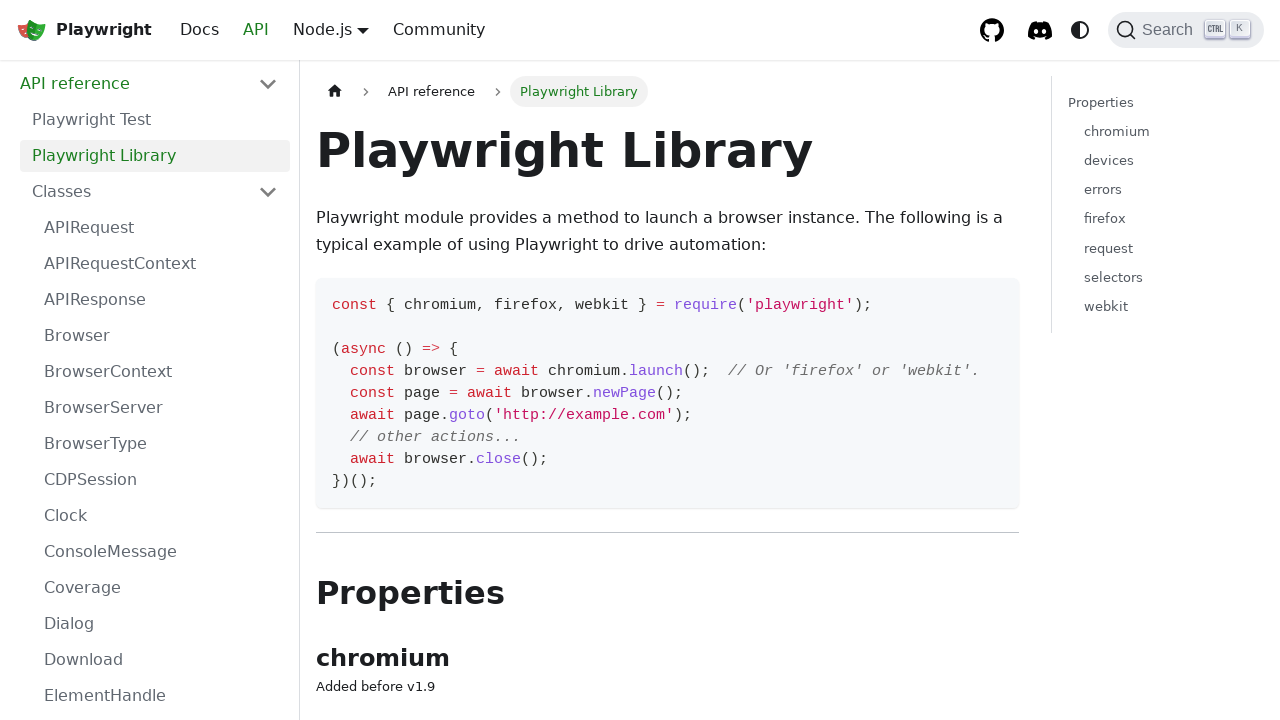

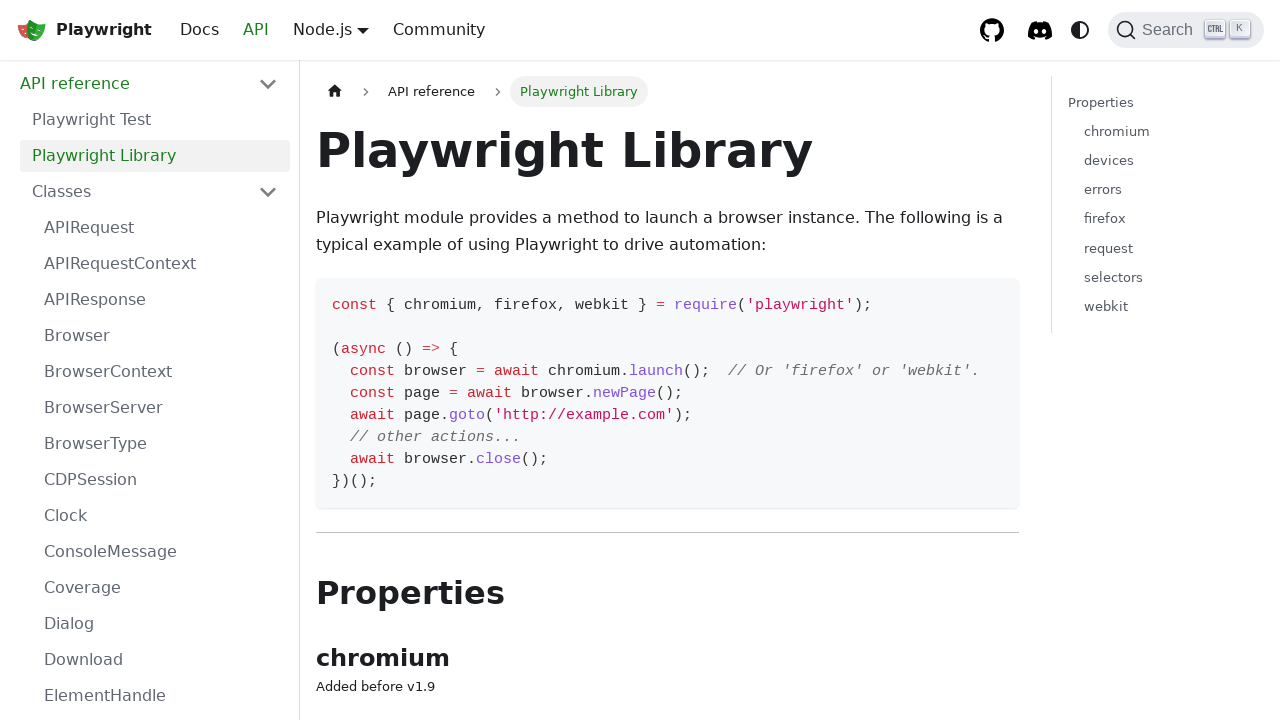